Tests JavaScript confirm alert handling by clicking a button that triggers a confirm dialog and accepting it

Starting URL: https://v1.training-support.net/selenium/javascript-alerts

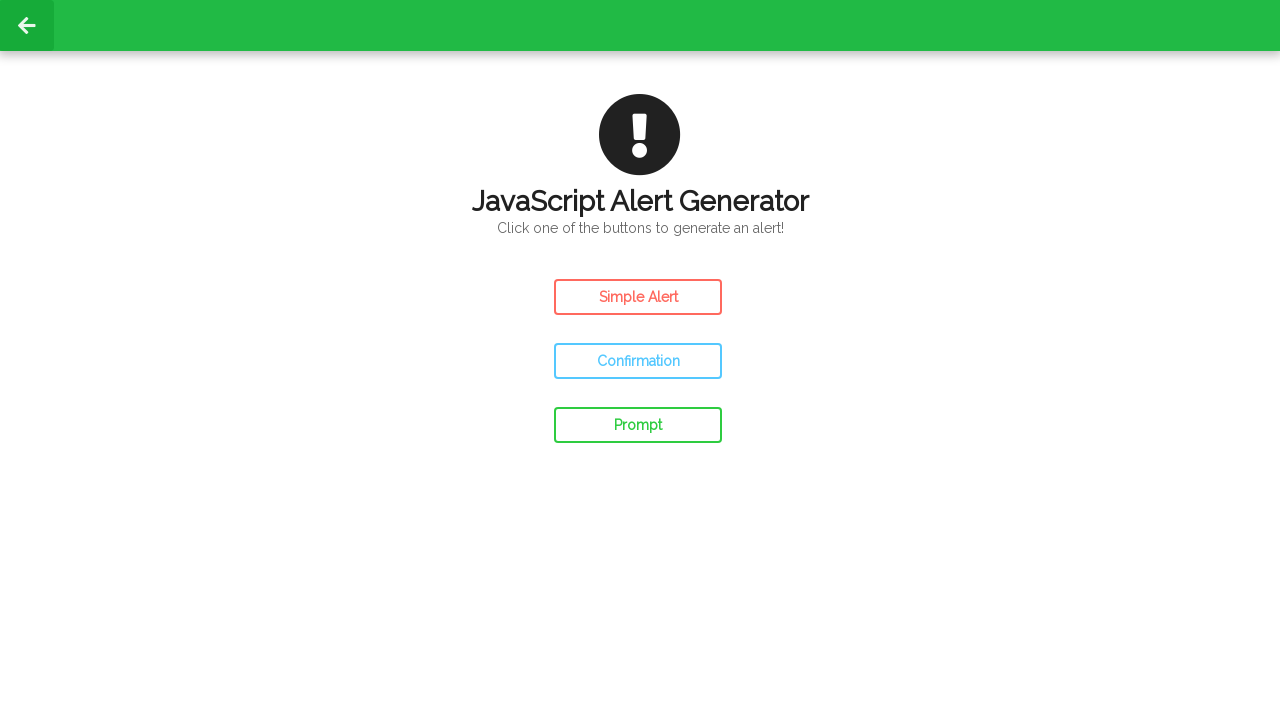

Set up dialog handler to accept confirm dialogs
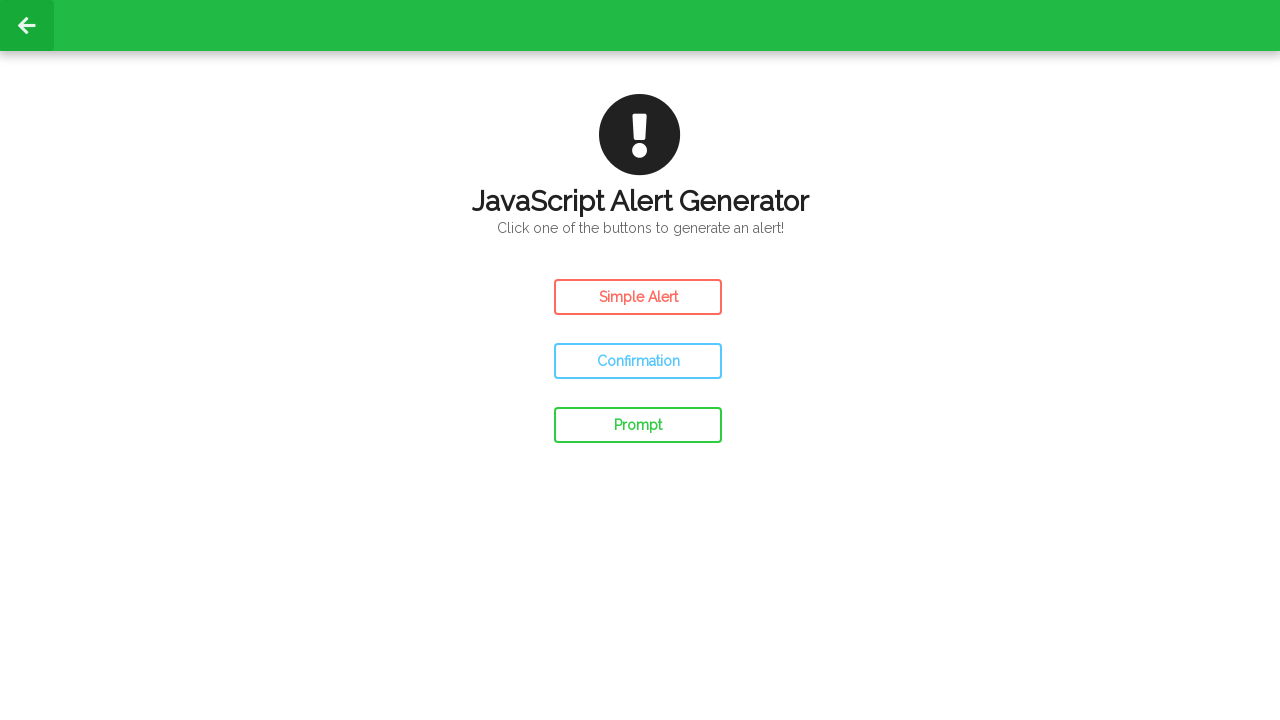

Clicked confirm button to trigger JavaScript confirm dialog at (638, 361) on #confirm
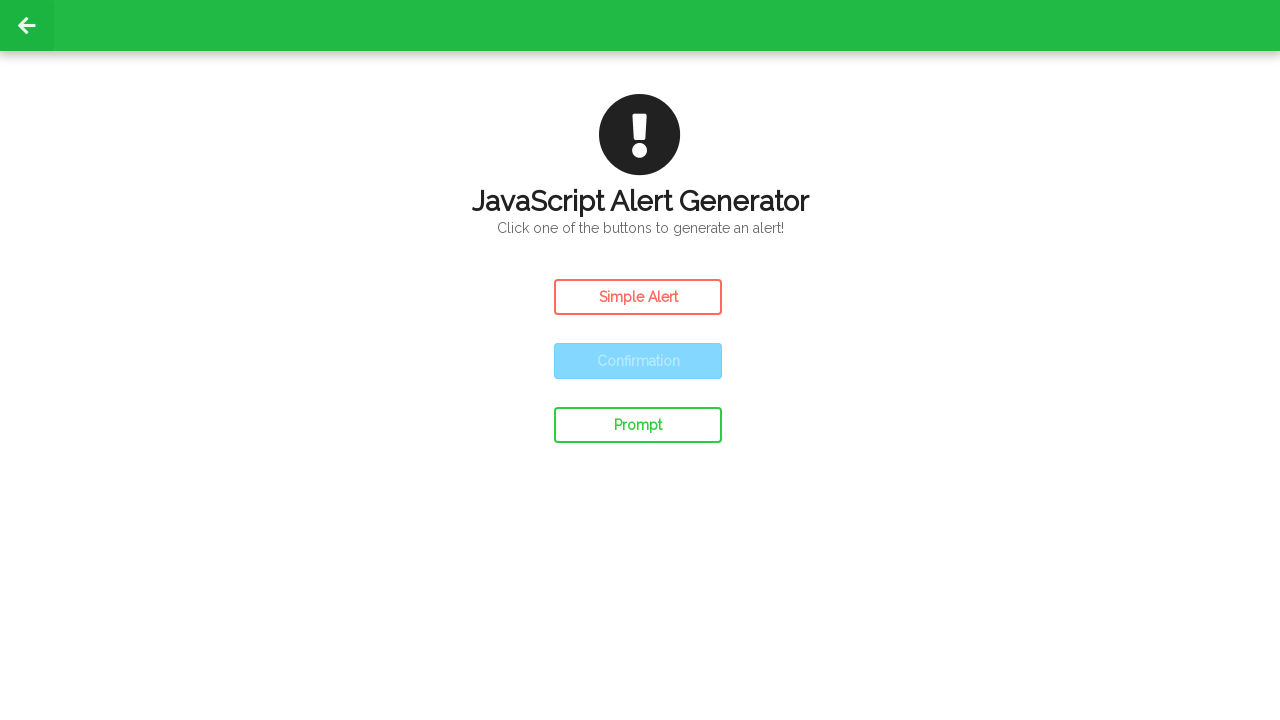

Waited for confirm dialog to be processed
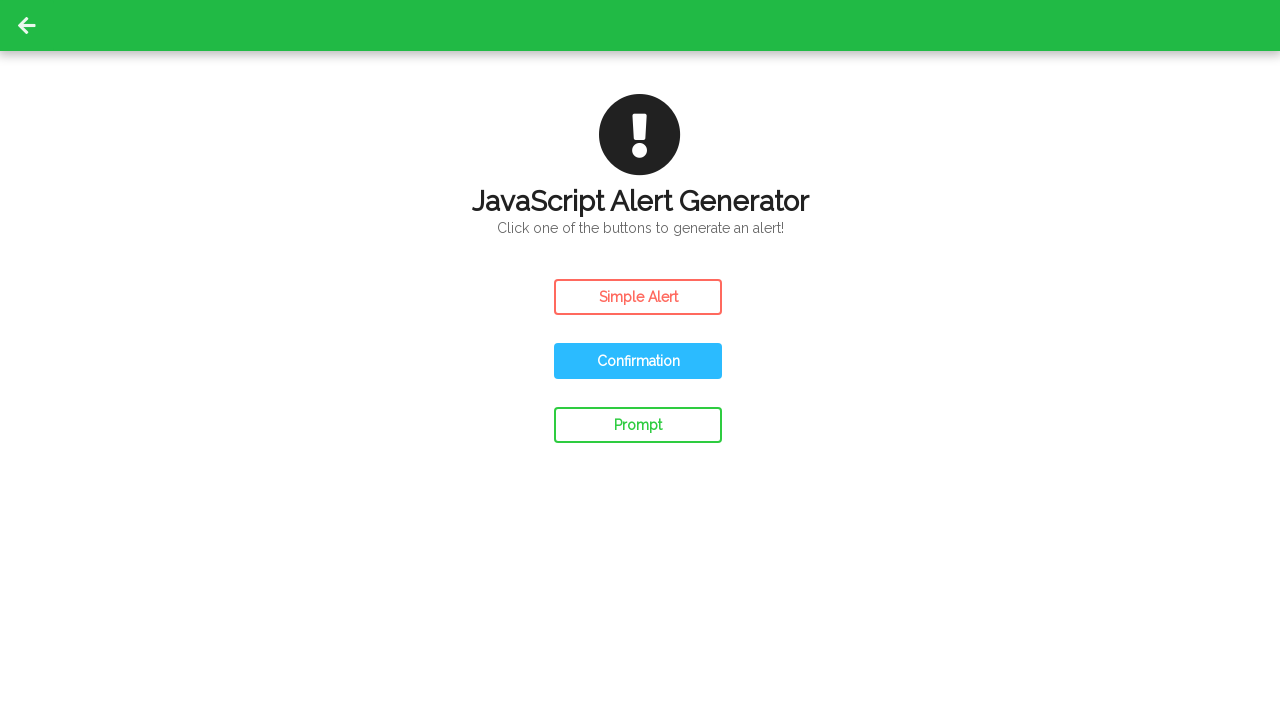

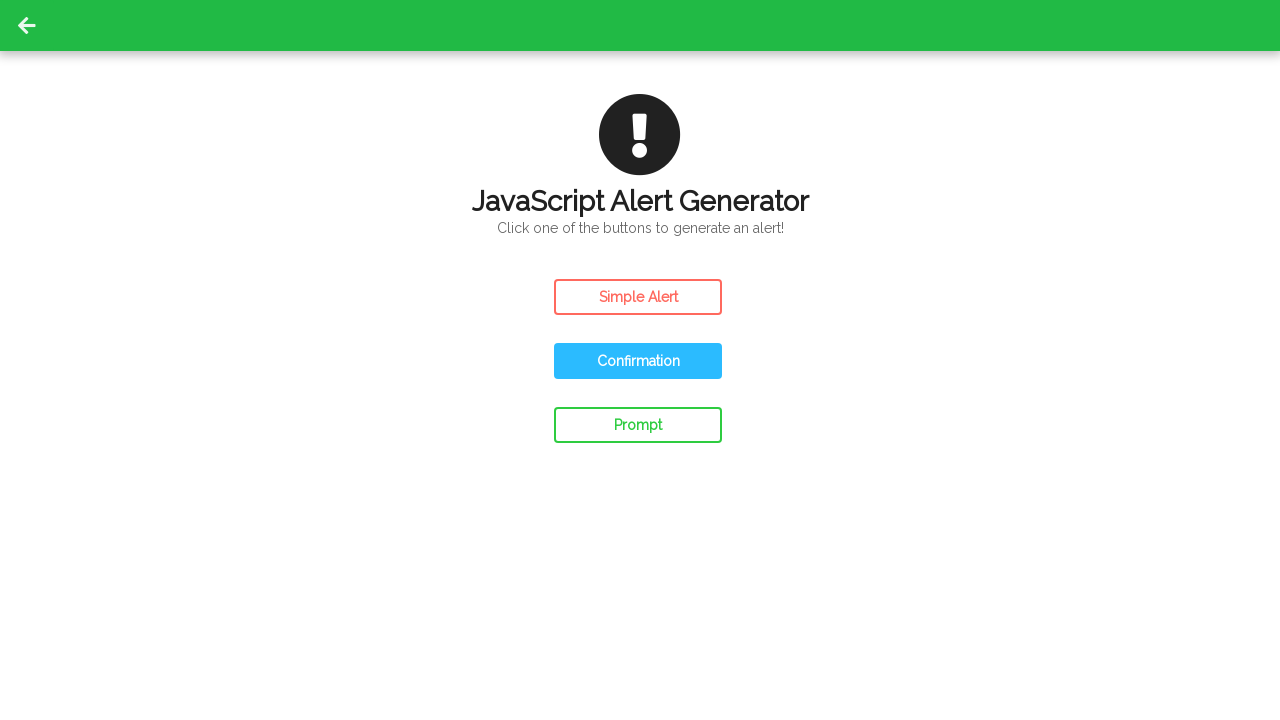